Selects multiple dictionaries, performs a search, and tests pagination by navigating through result pages

Starting URL: http://www.jardic.ru/index_r.htm

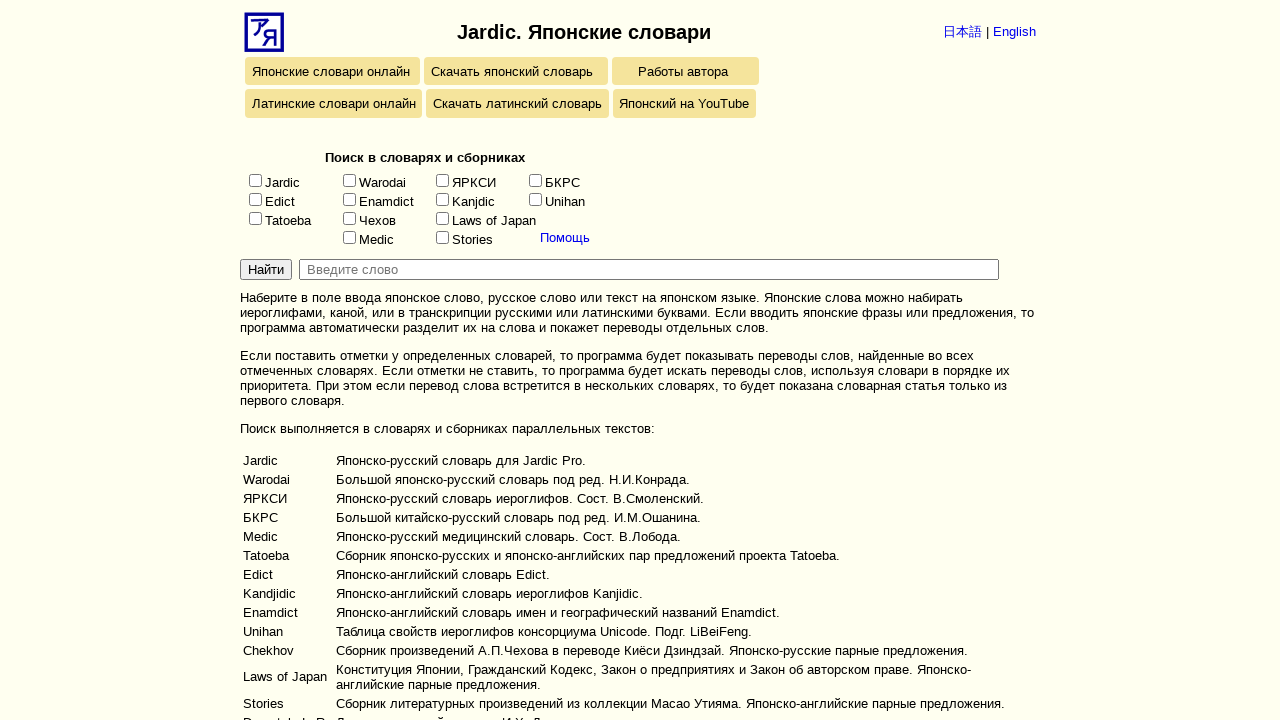

Selected dic_jardic dictionary at (256, 180) on input[name='dic_jardic']
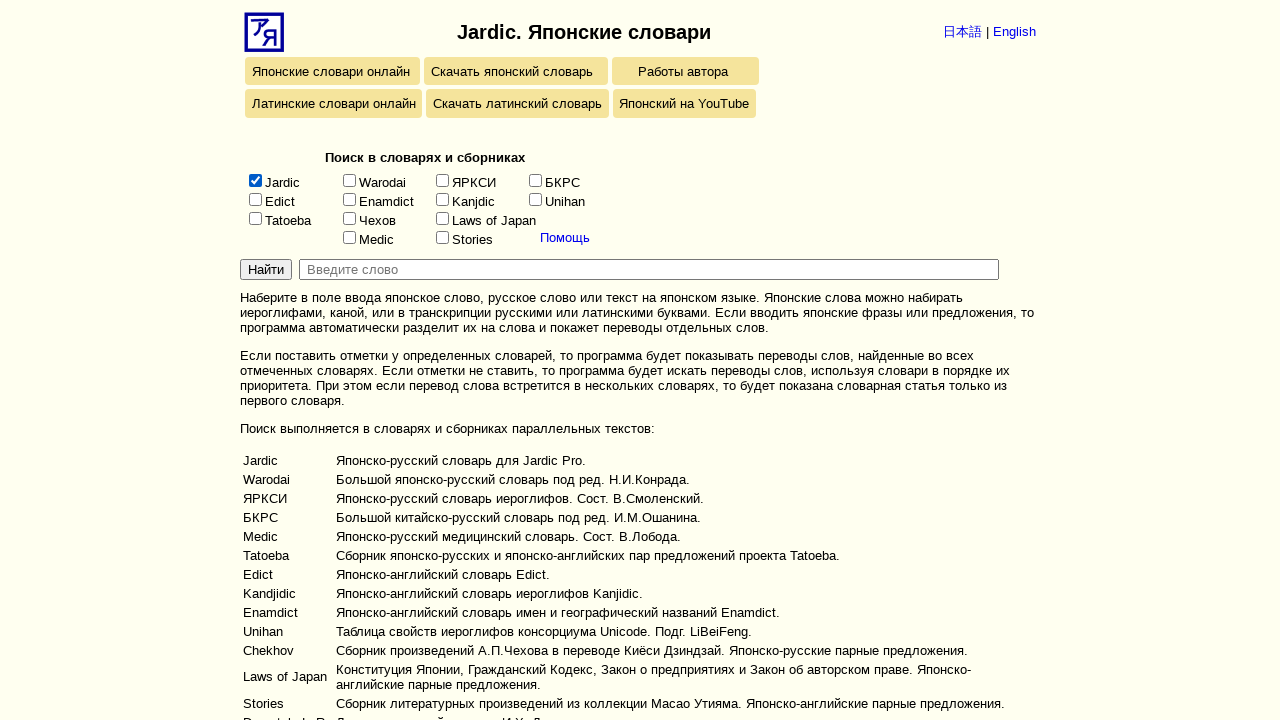

Selected dic_edict dictionary at (256, 199) on input[name='dic_edict']
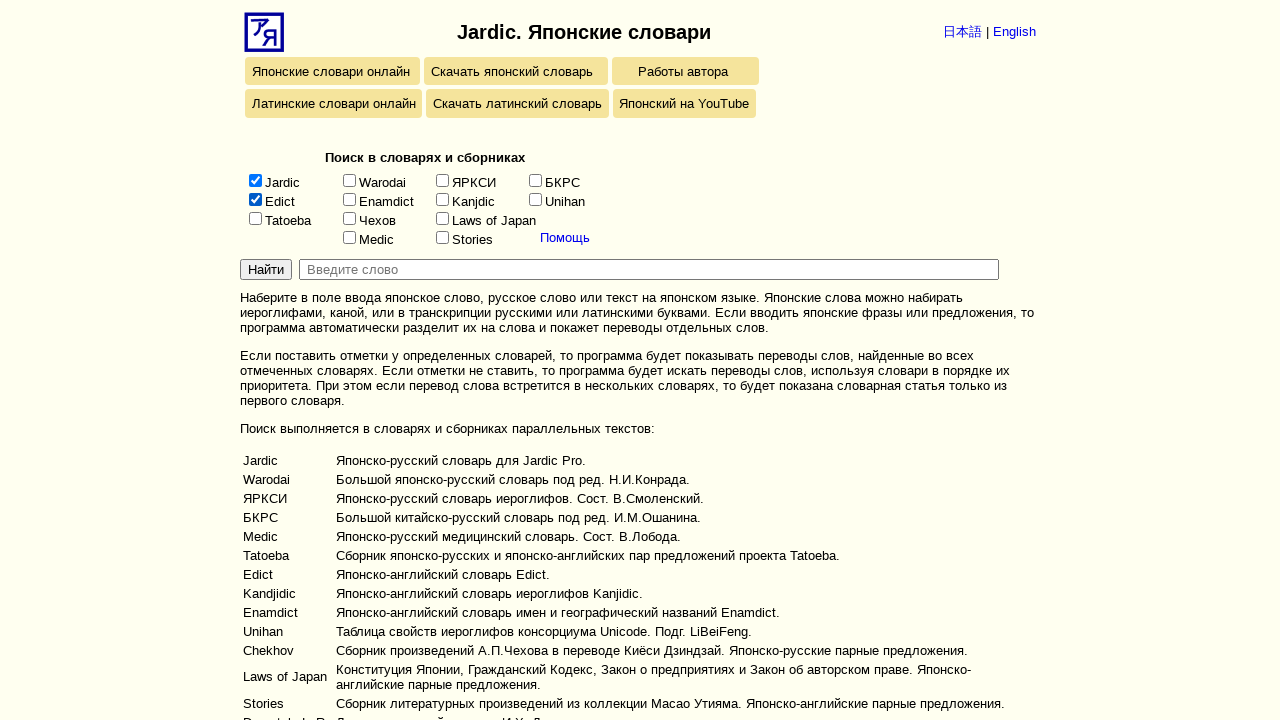

Selected dic_tatoeba dictionary at (256, 218) on input[name='dic_tatoeba']
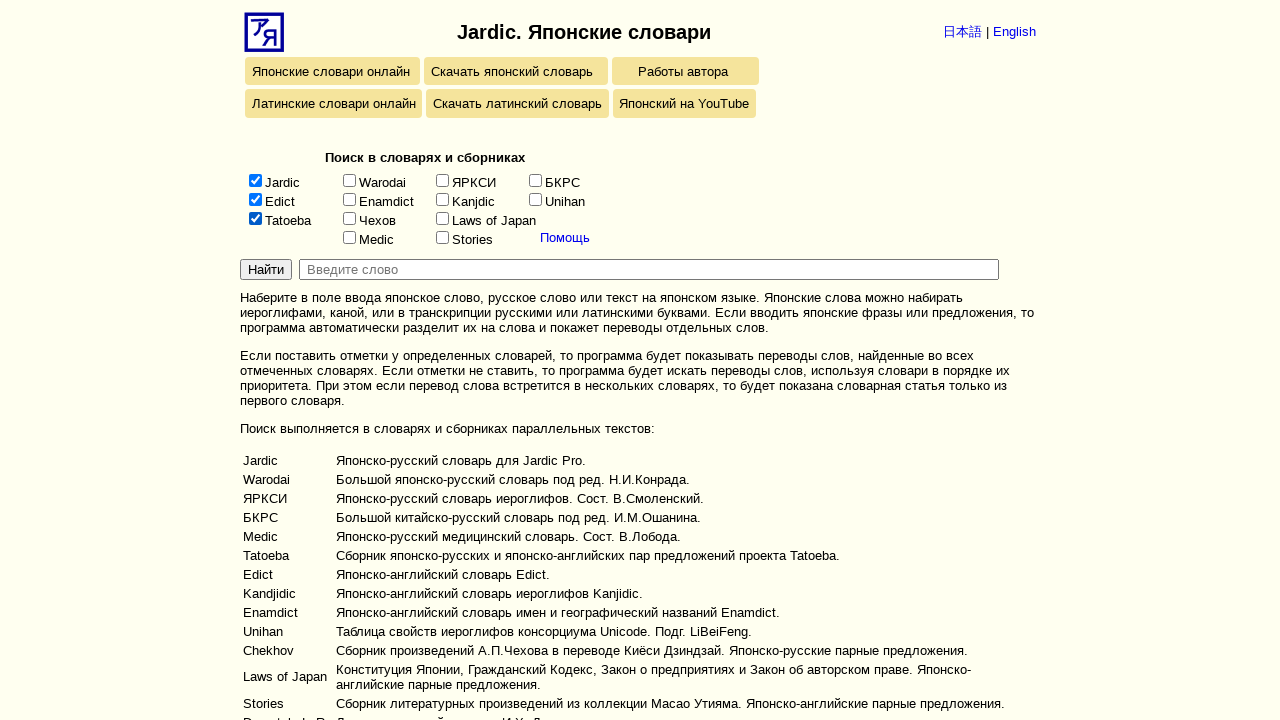

Selected dic_warodai dictionary at (349, 180) on input[name='dic_warodai']
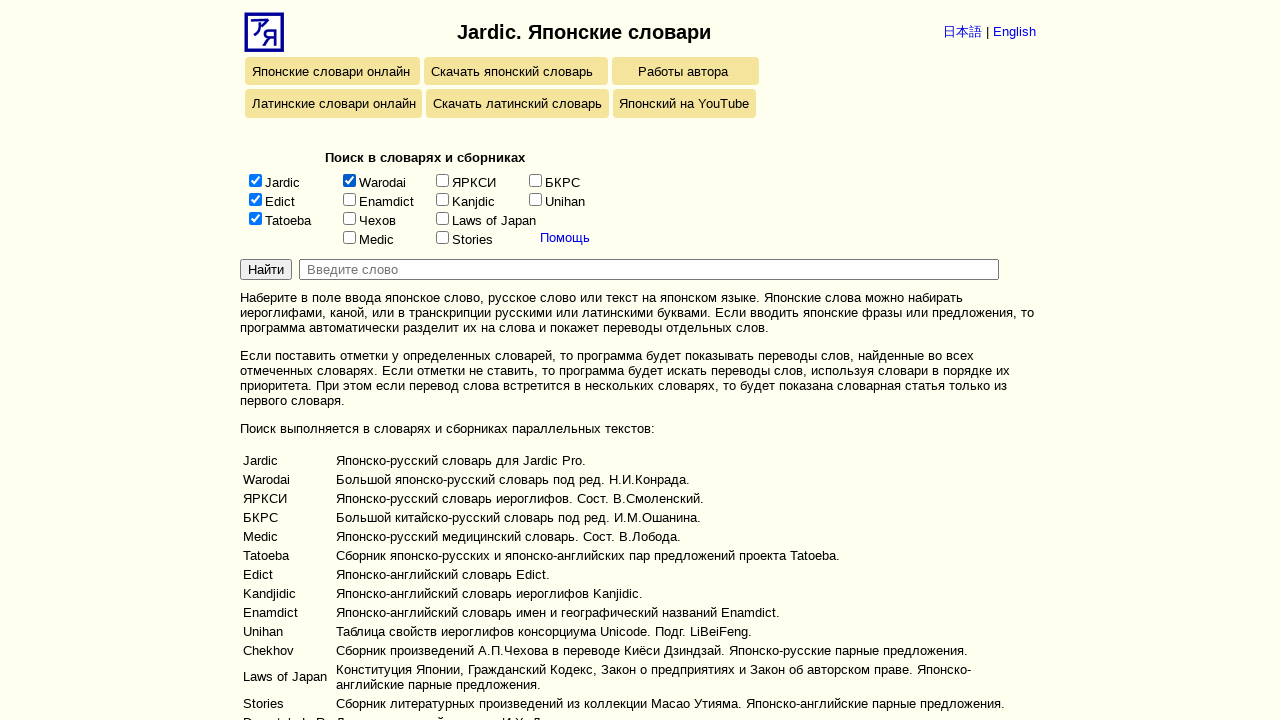

Selected dic_enamdict dictionary at (349, 199) on input[name='dic_enamdict']
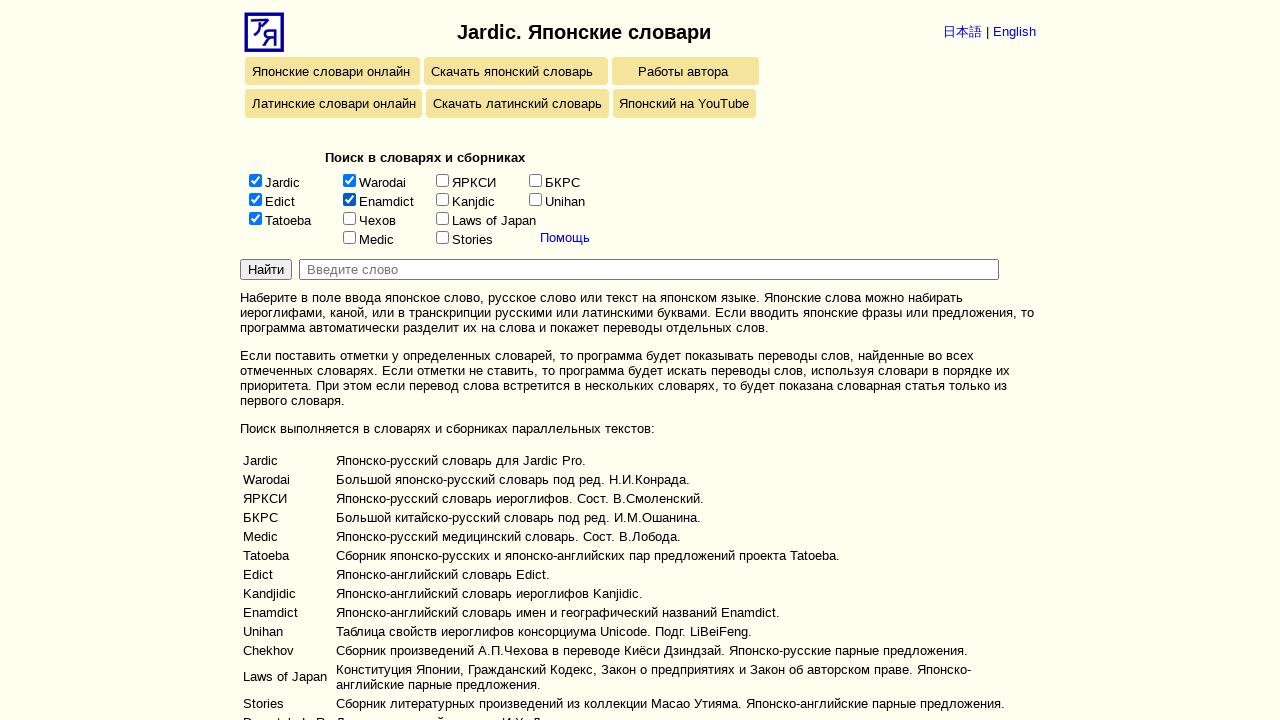

Selected dic_chekhov dictionary at (349, 218) on input[name='dic_chekhov']
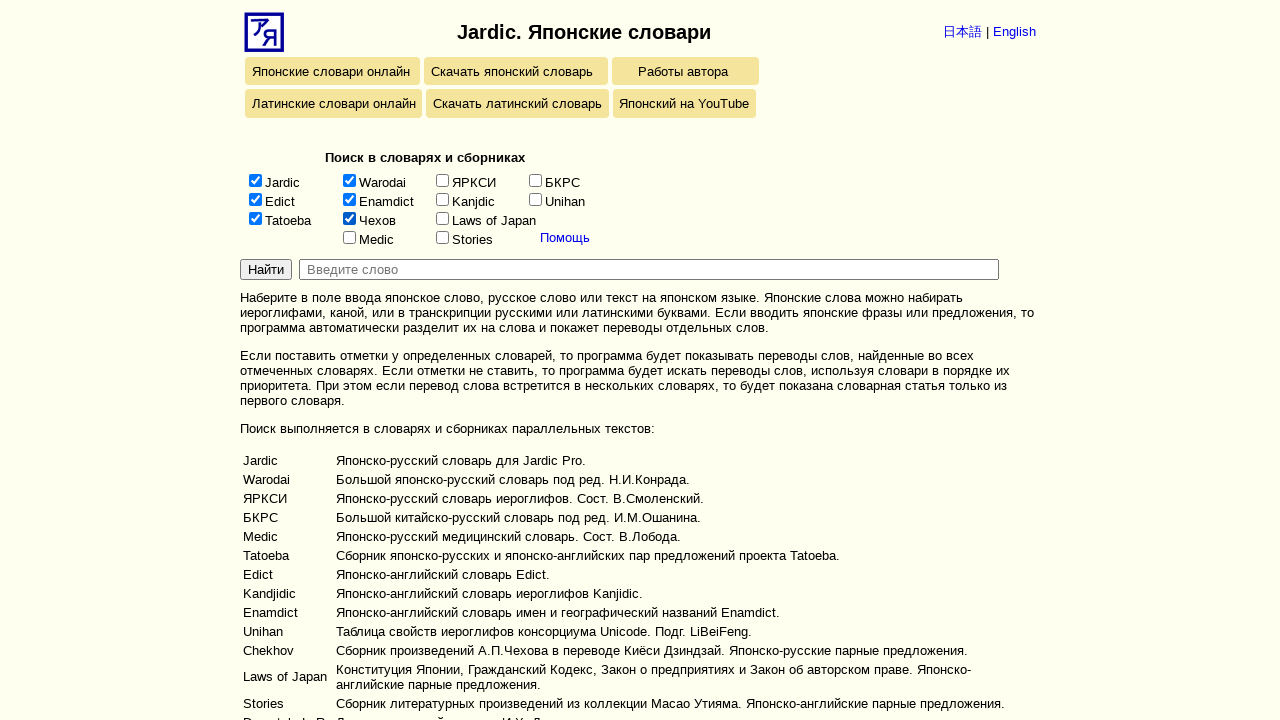

Filled search box with 'marui' on input[name='q']
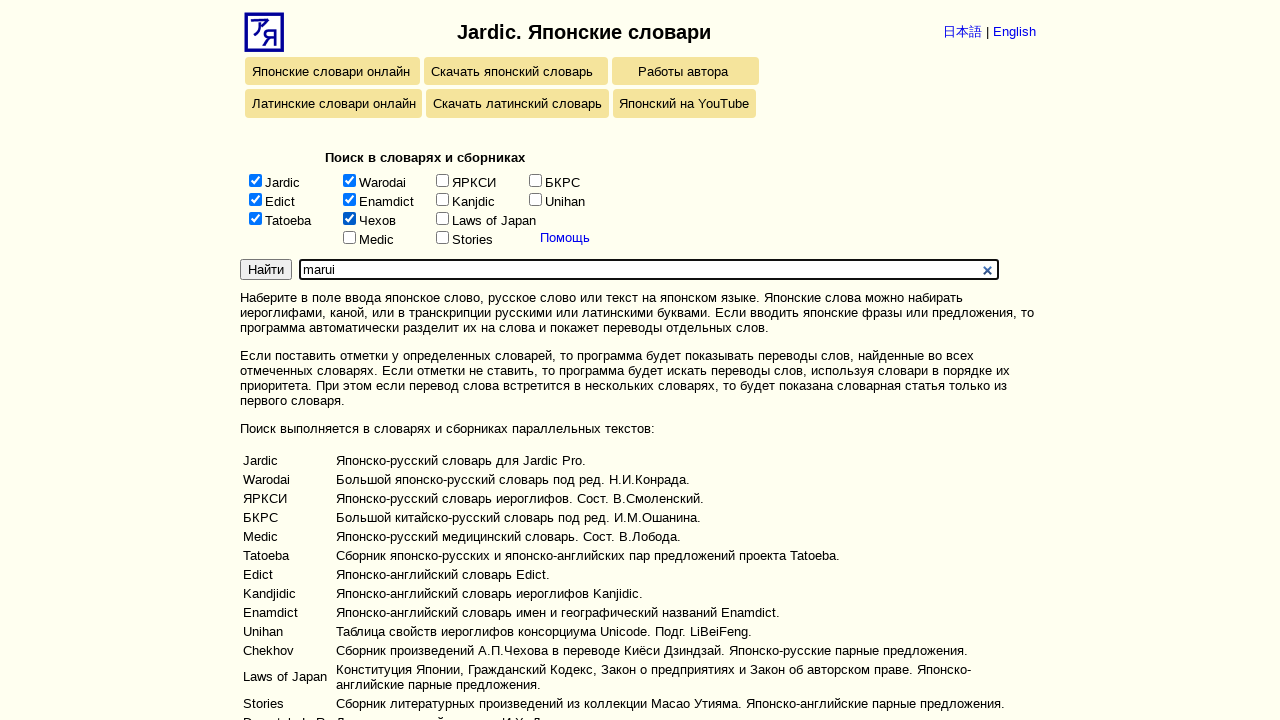

Clicked search button at (266, 269) on input[type='submit']
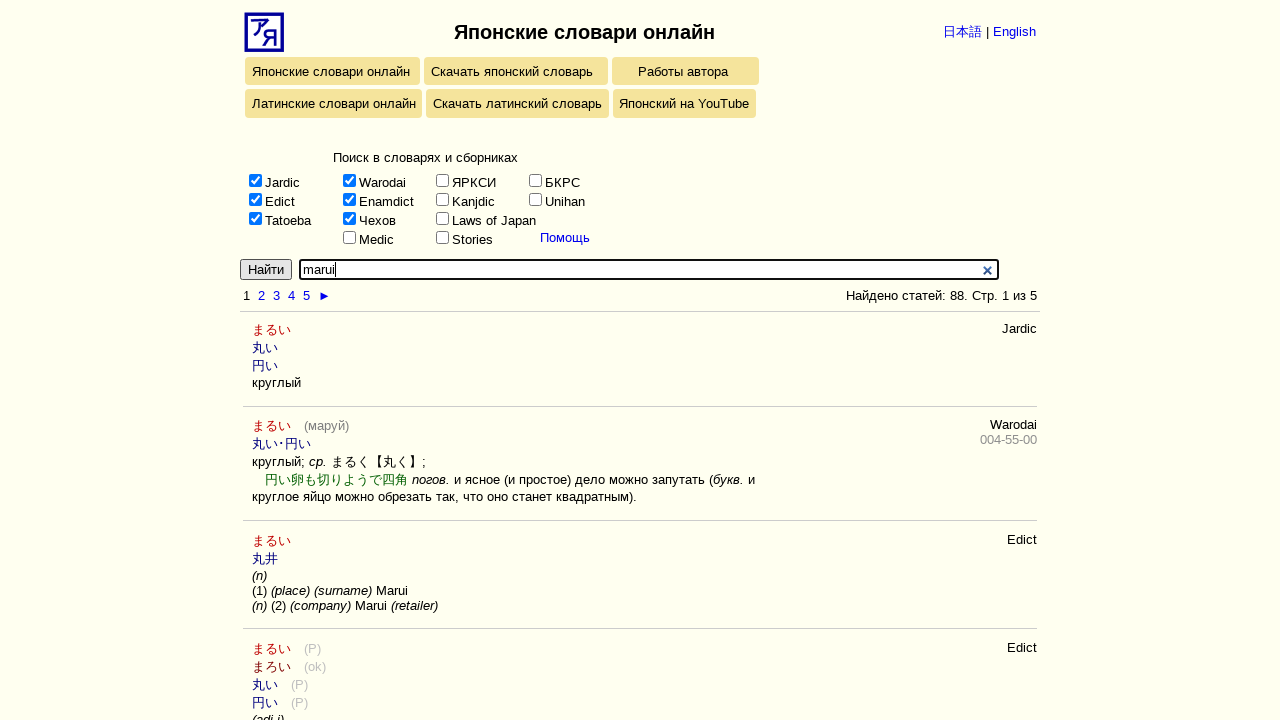

Search results loaded in table
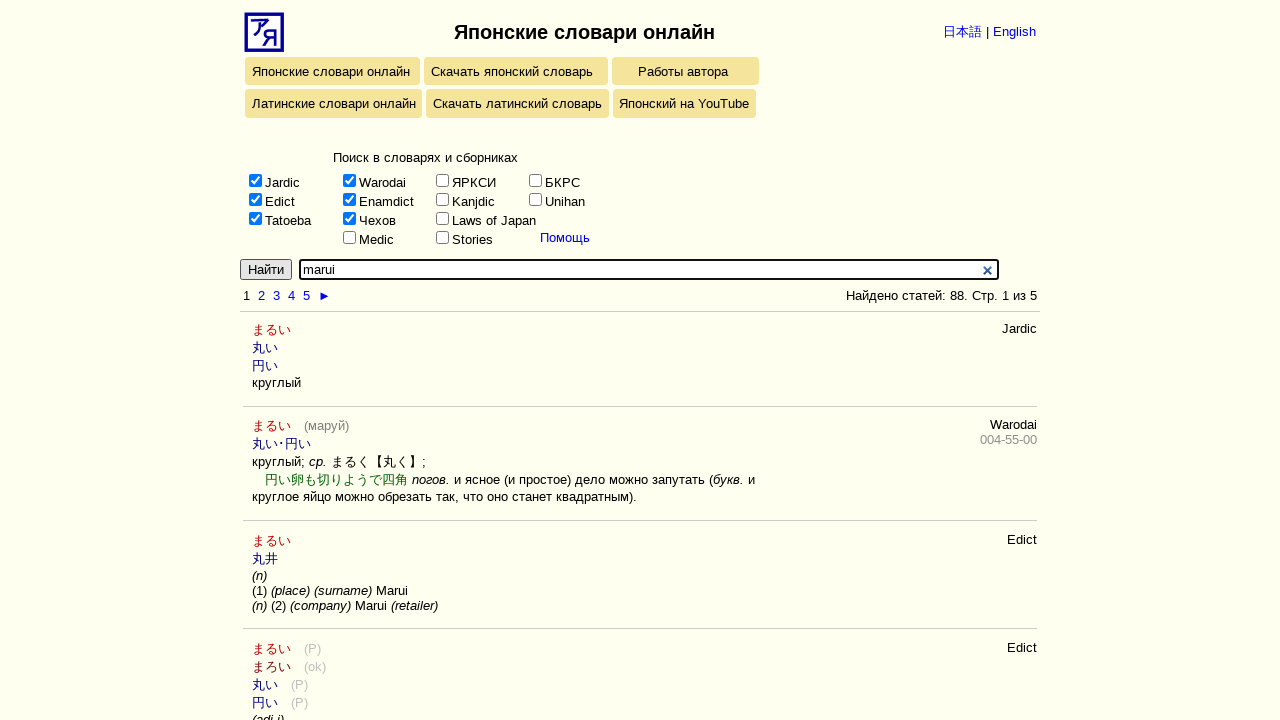

Navigated to page 2 at (262, 295) on span.blk a:has-text('2')
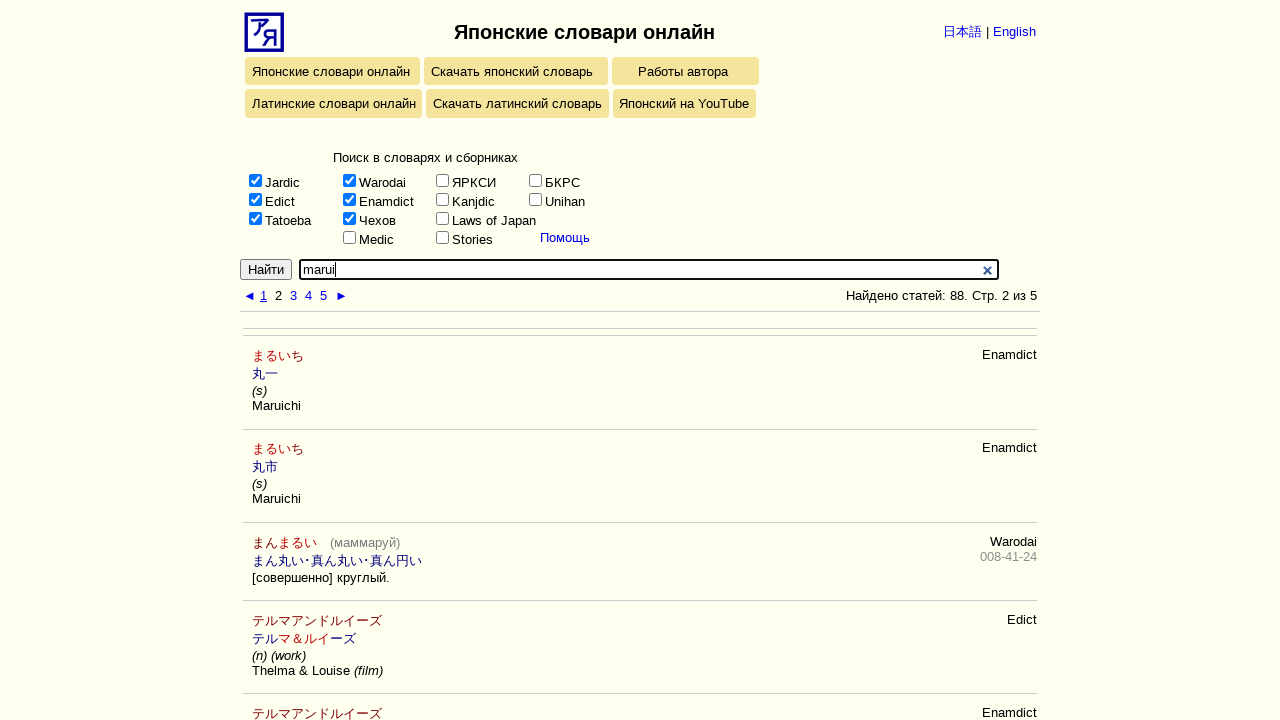

Page 2 results loaded
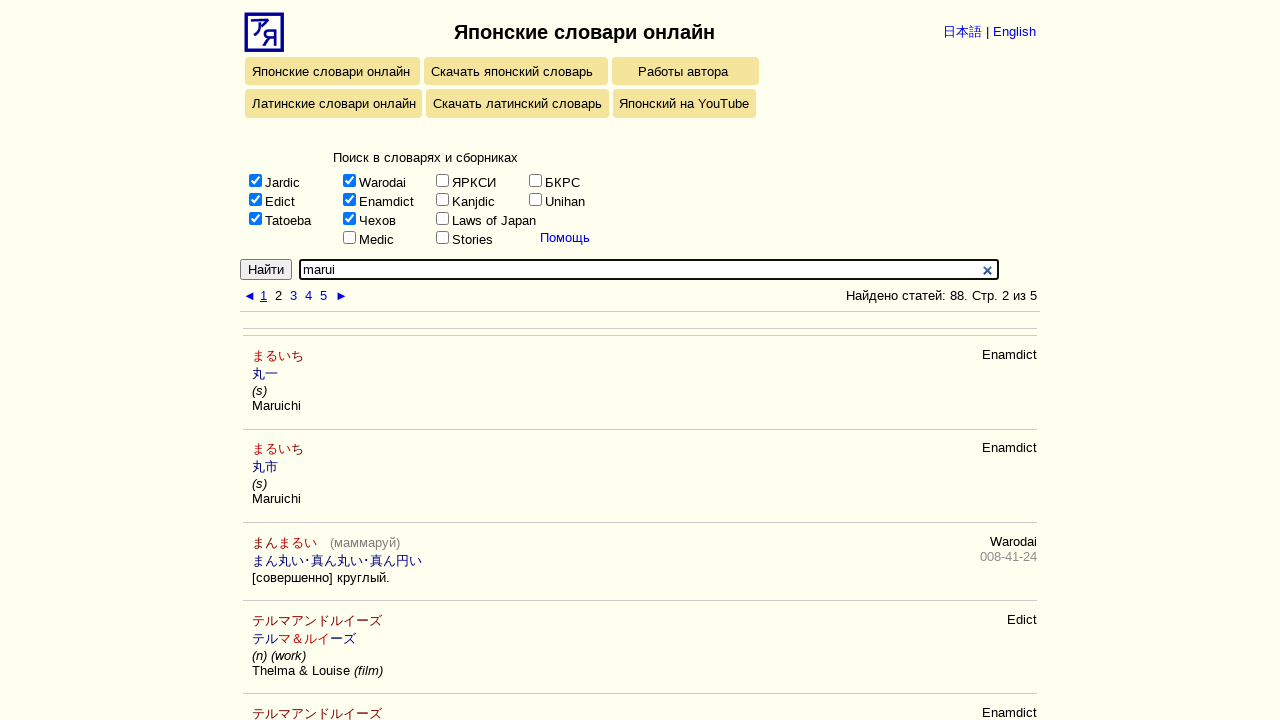

Navigated to page 3 at (294, 295) on span.blk a:has-text('3')
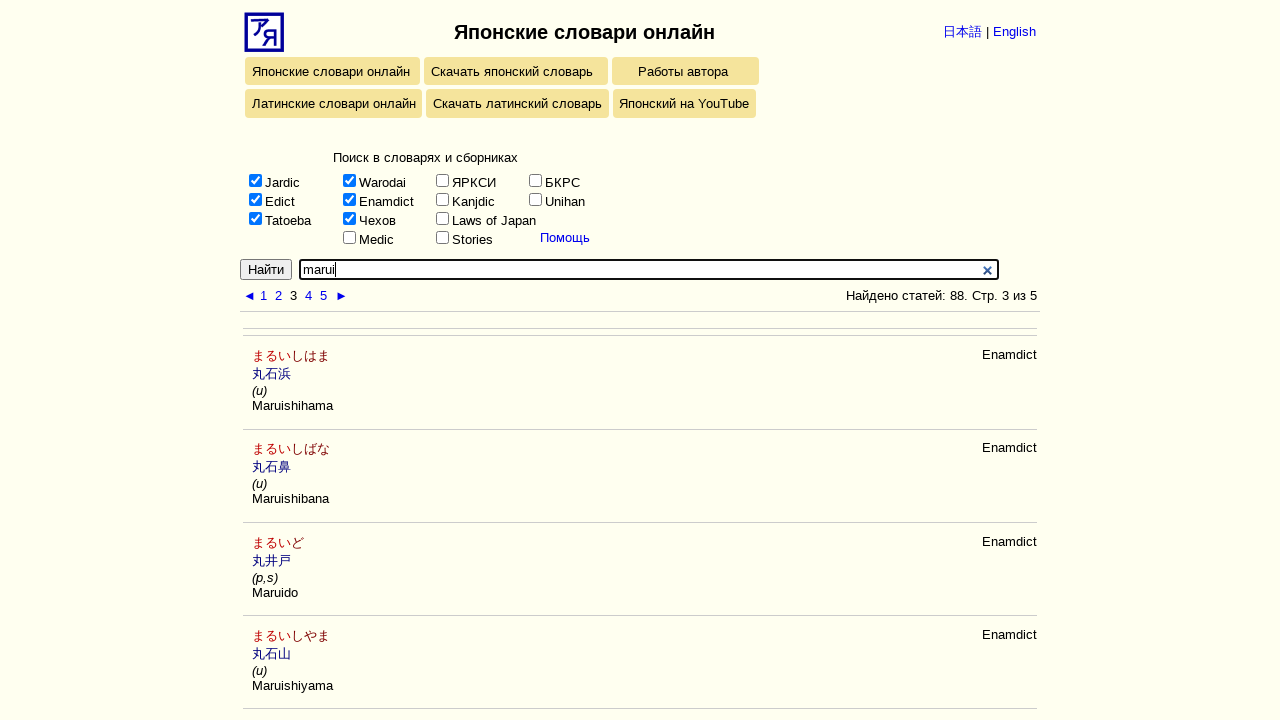

Page 3 results loaded
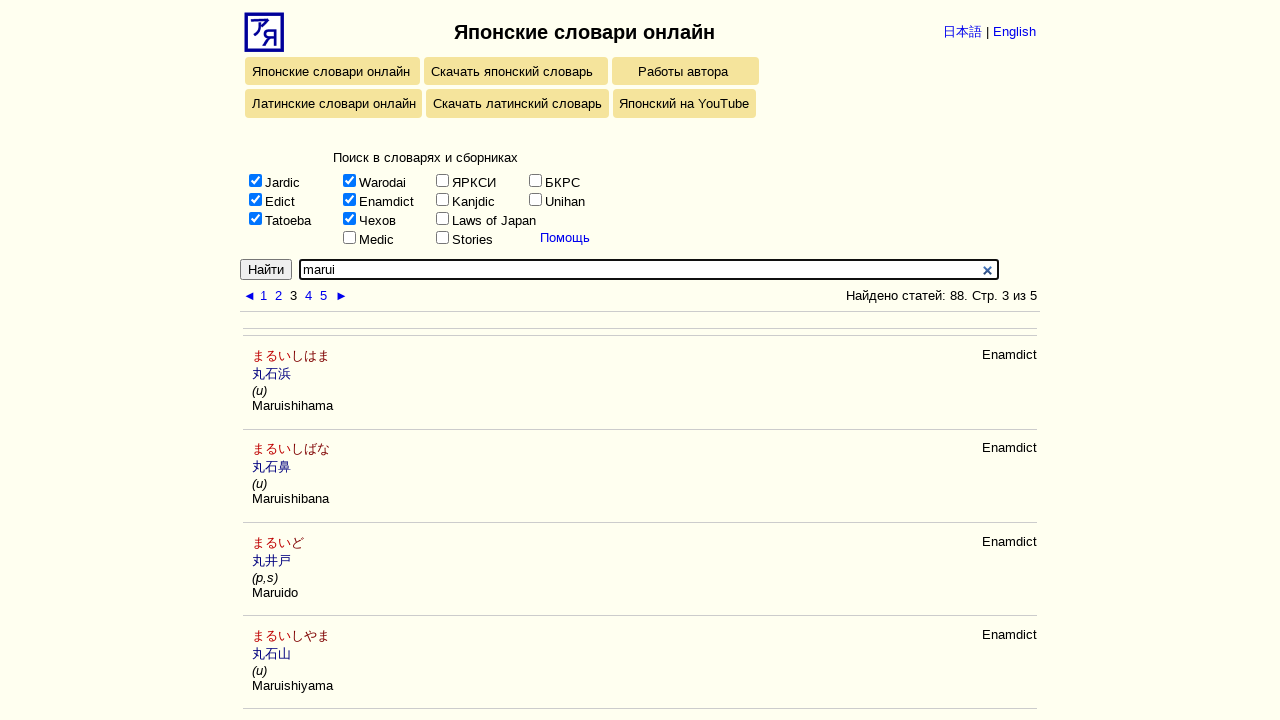

Navigated to page 4 at (308, 295) on span.blk a:has-text('4')
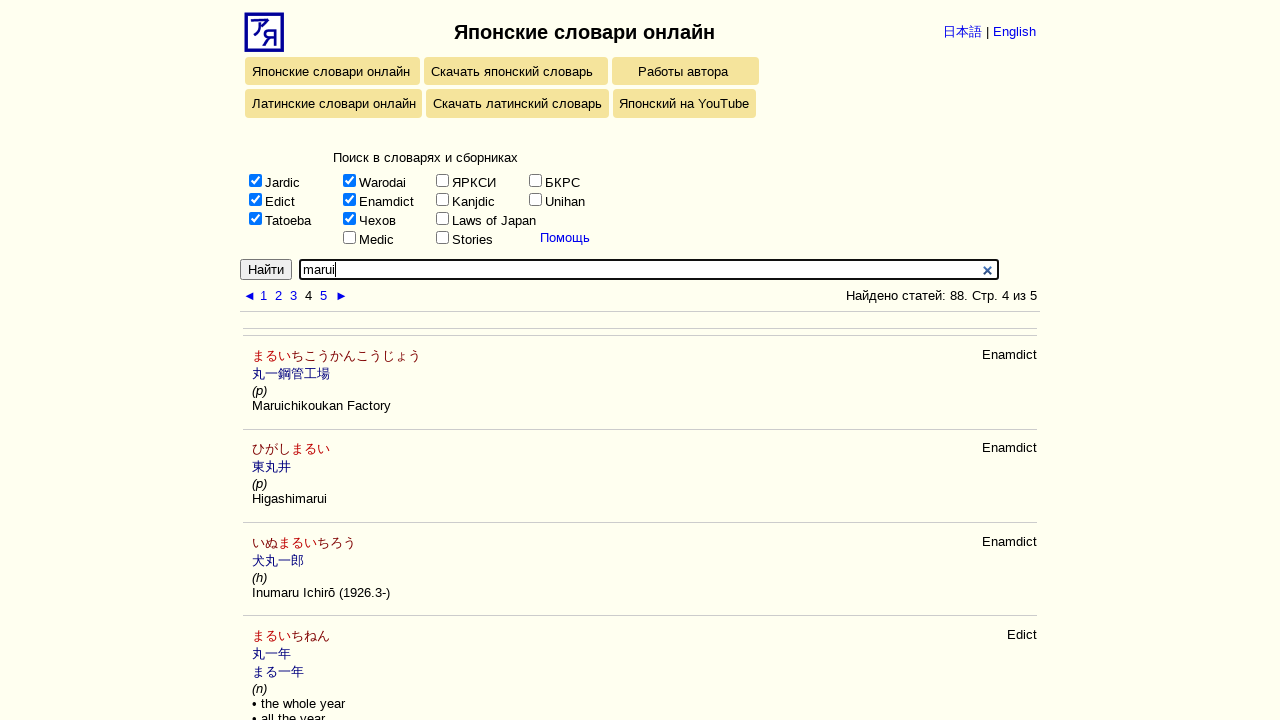

Page 4 results loaded
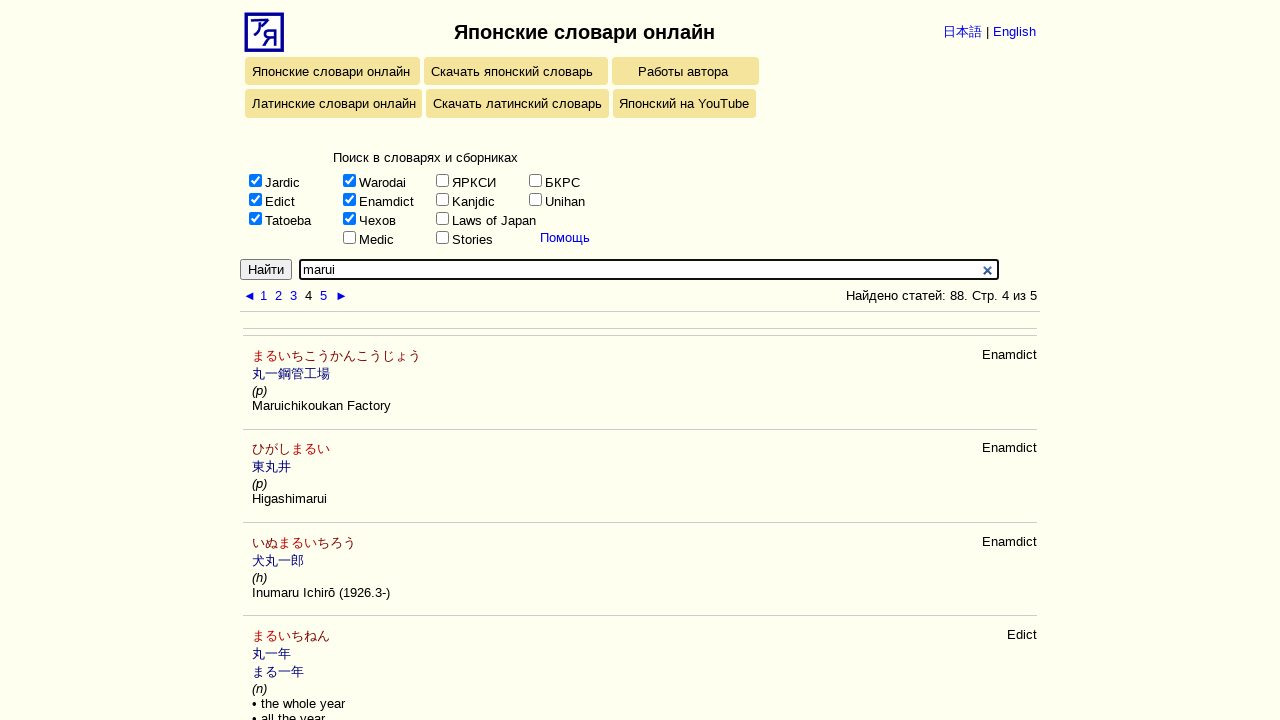

Navigated to page 5 at (324, 295) on span.blk a:has-text('5')
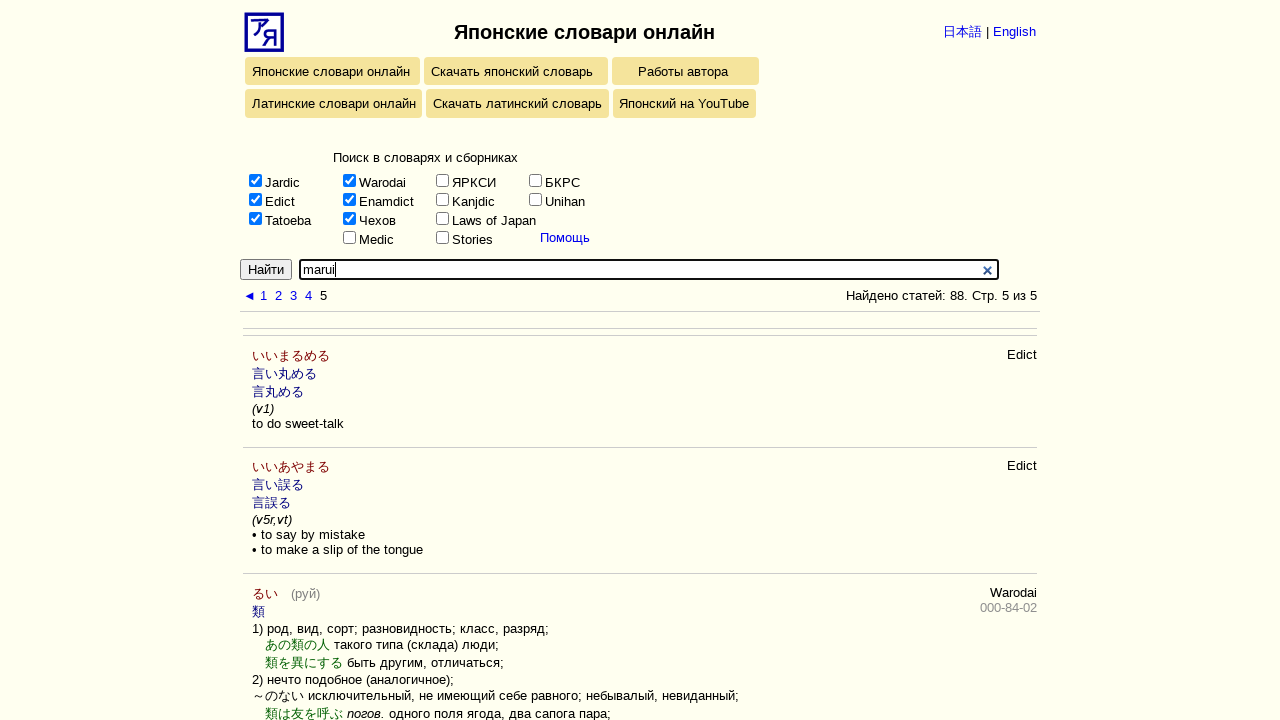

Page 5 results loaded
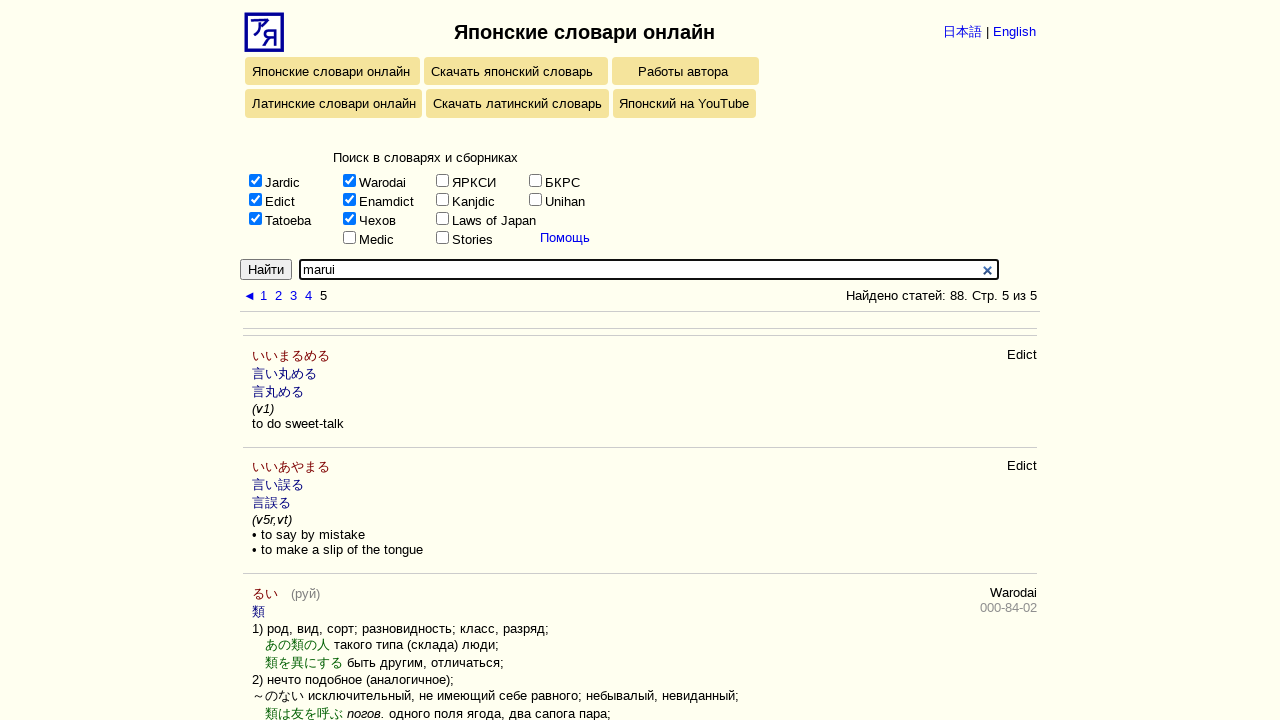

Reached last page, pagination navigation ended on span.blk a:has-text('6')
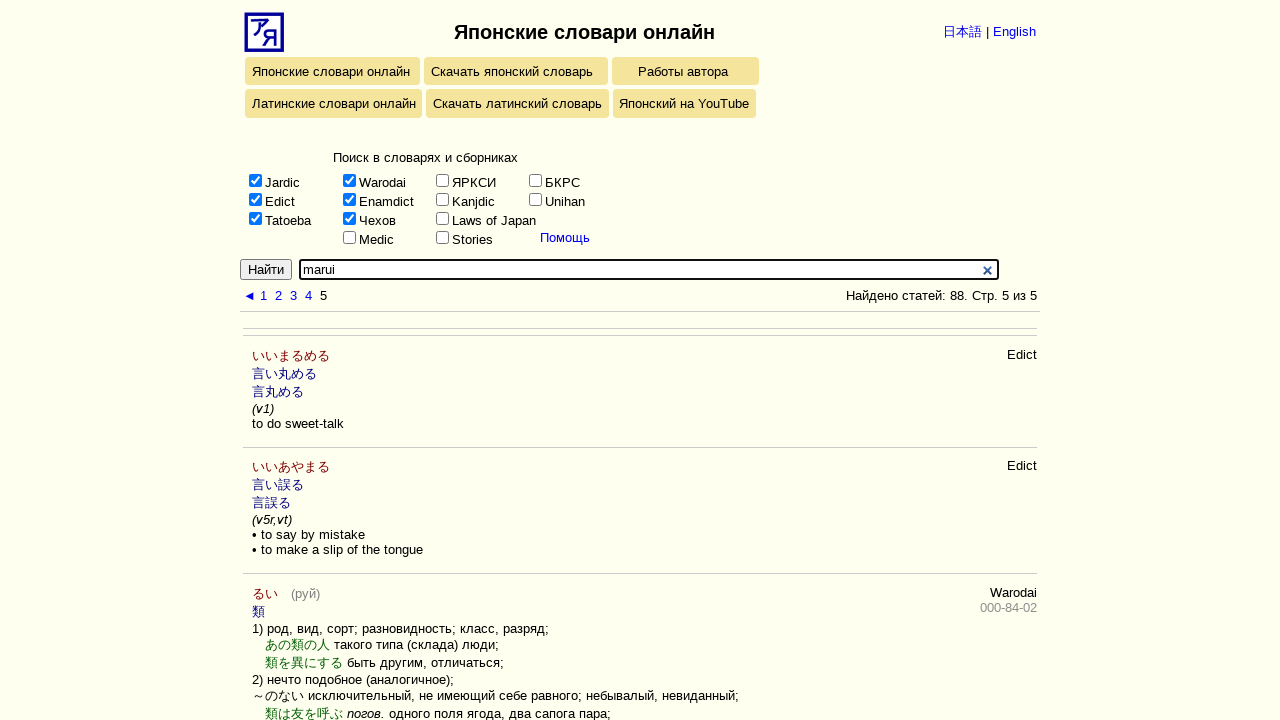

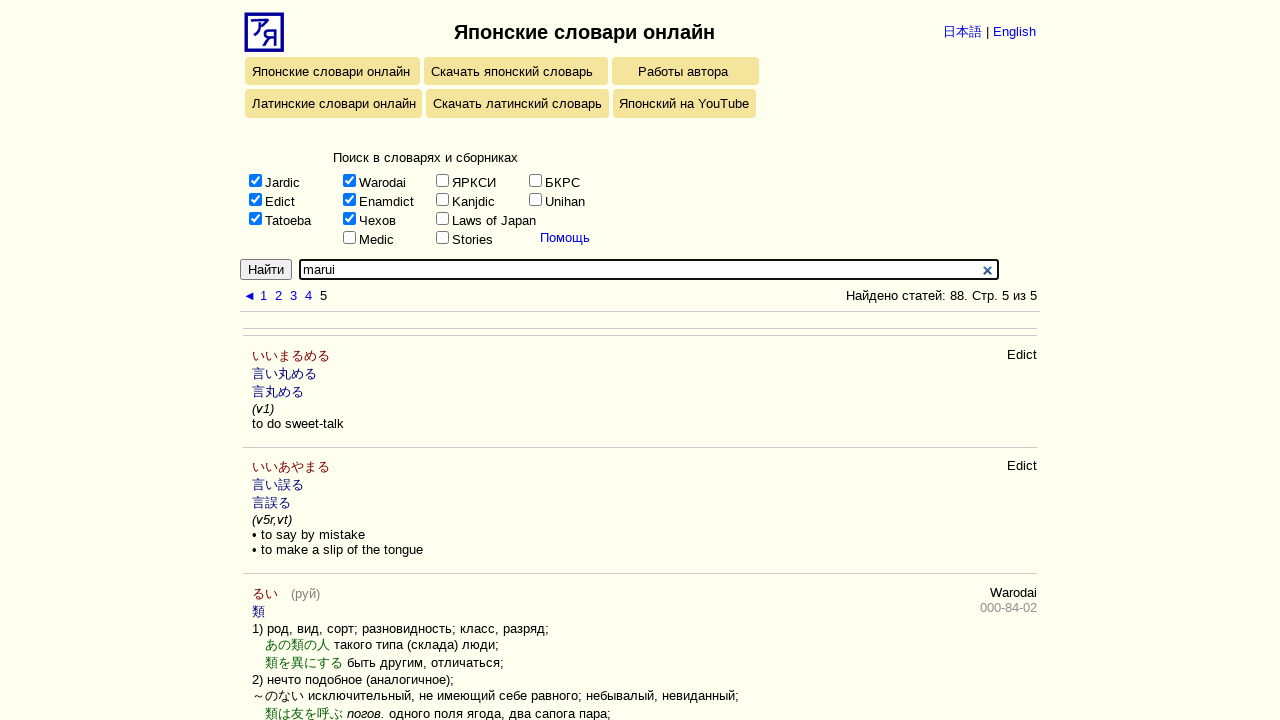